Tests table sorting by clicking the Due column header and verifying the column data is sorted in ascending order

Starting URL: http://the-internet.herokuapp.com/tables

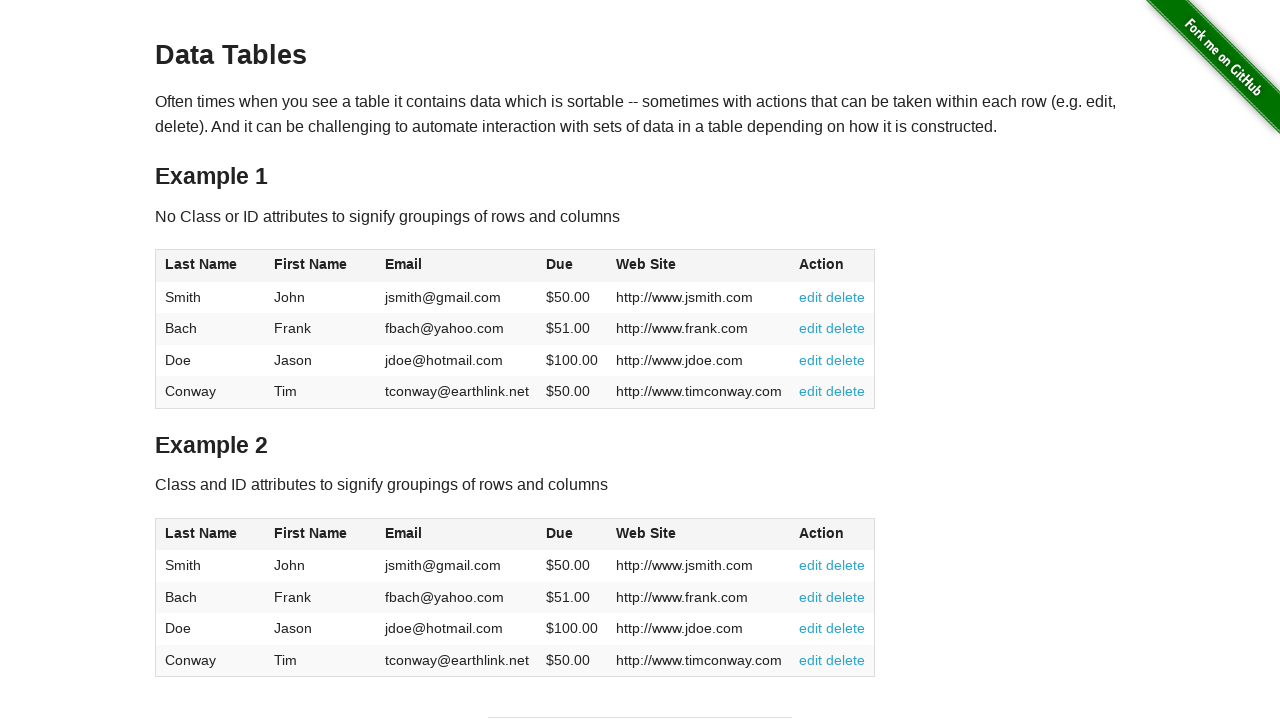

Clicked Due column header to sort table at (572, 266) on #table1 thead tr th:nth-of-type(4)
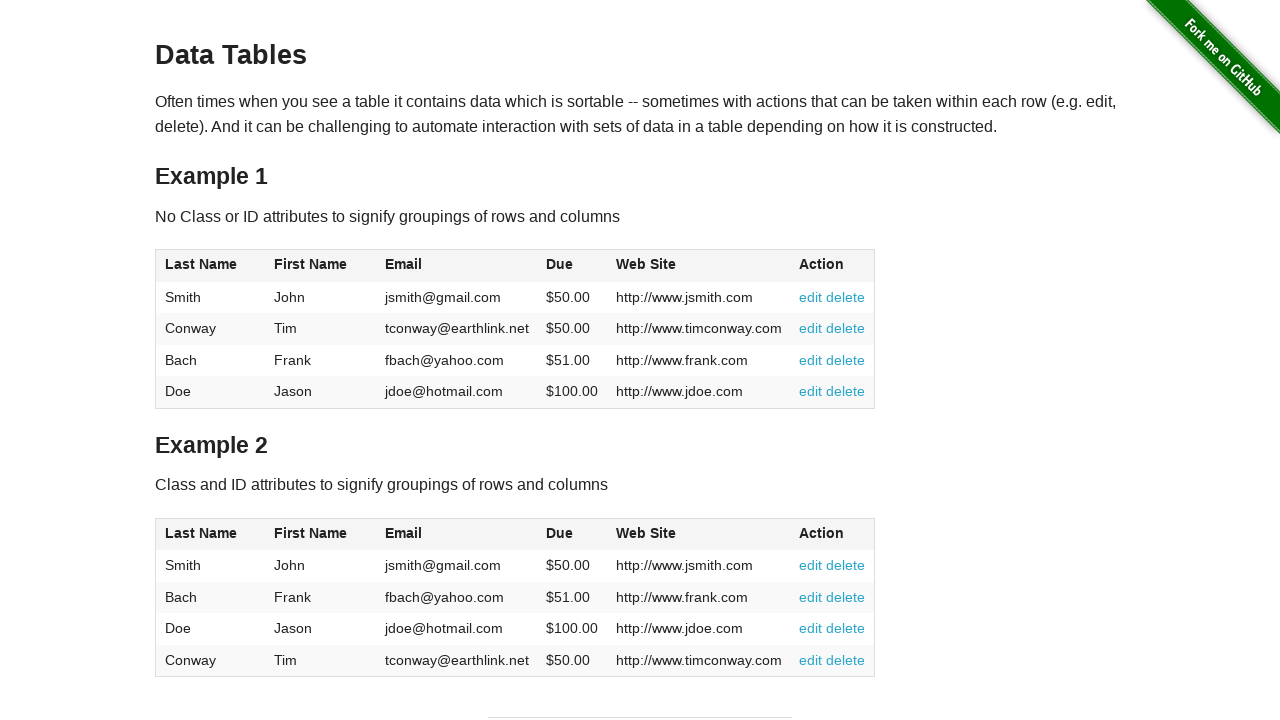

Verified Due column data is present in table body
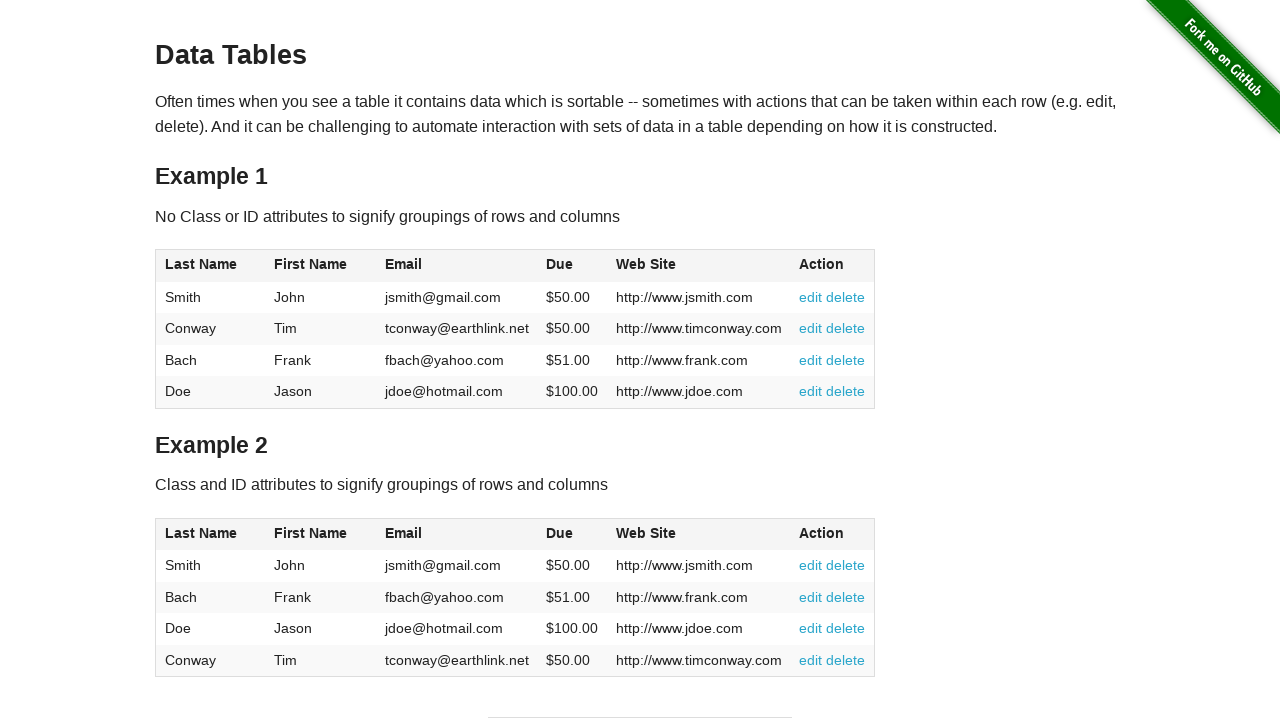

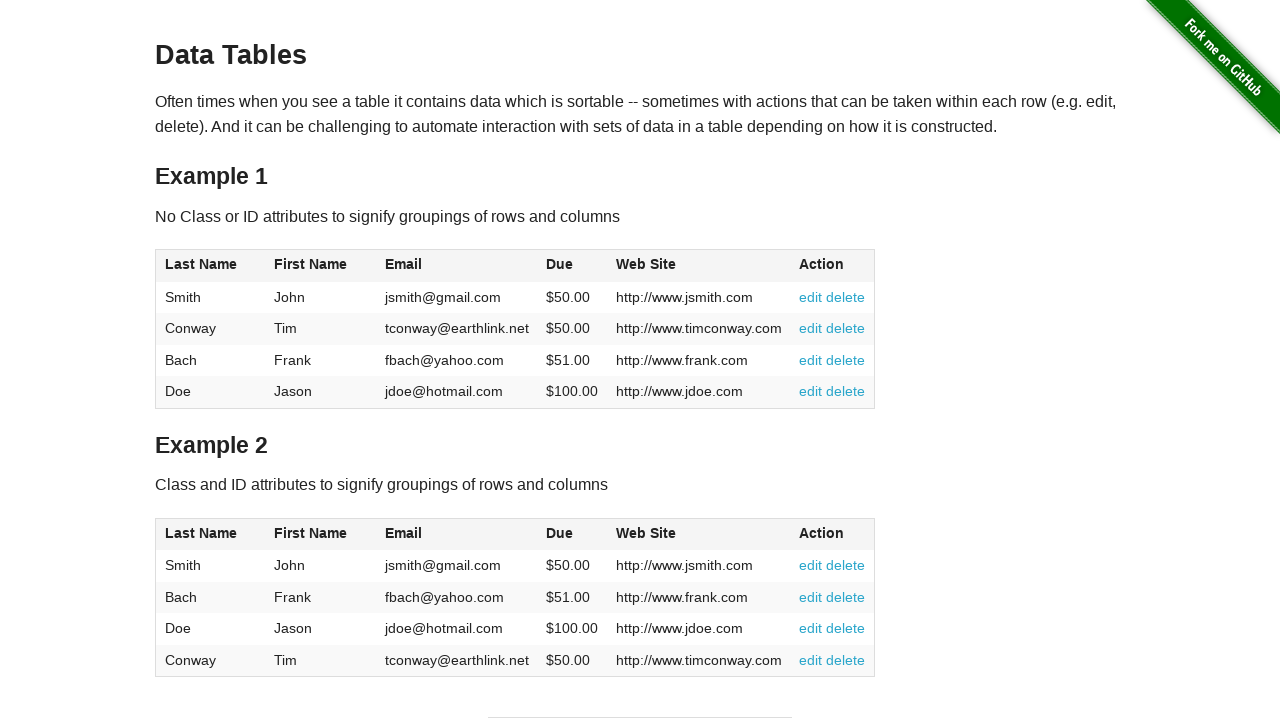